Tests navigation from shop page to home page by clicking Home link

Starting URL: https://webshop-agil-testautomatiserare.netlify.app/products

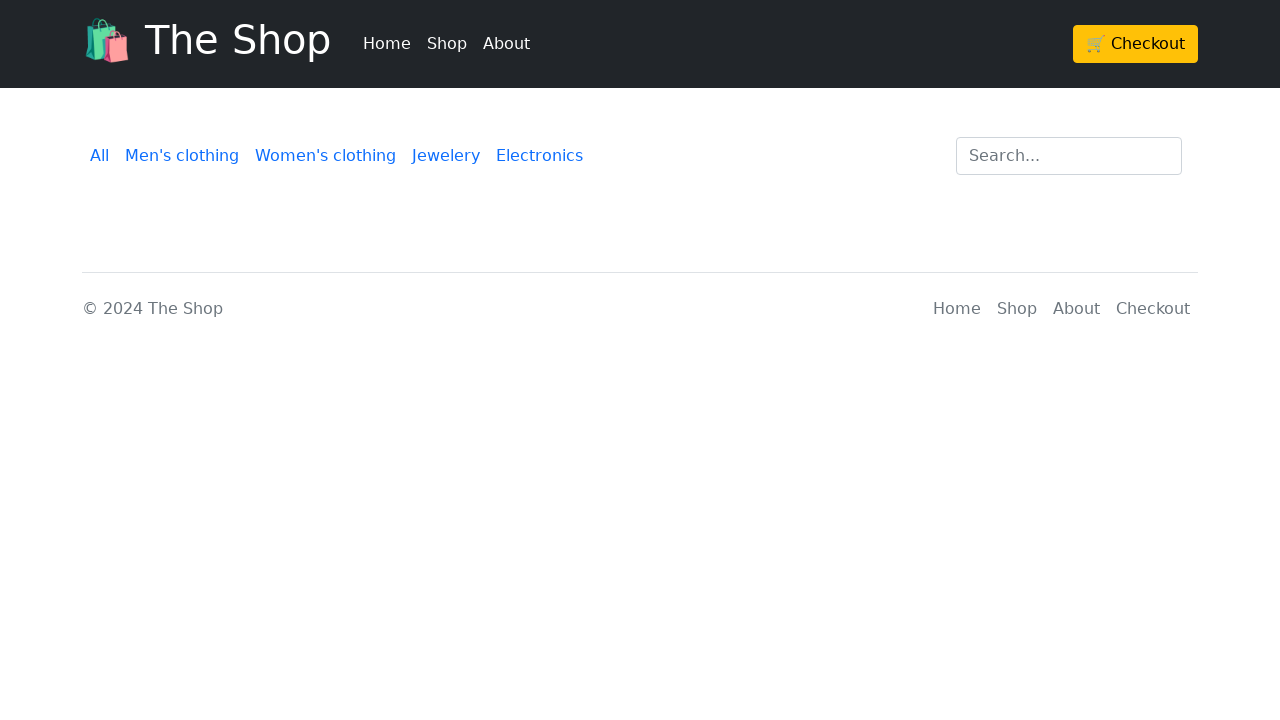

Clicked Home navigation link at (387, 44) on li:nth-child(1)
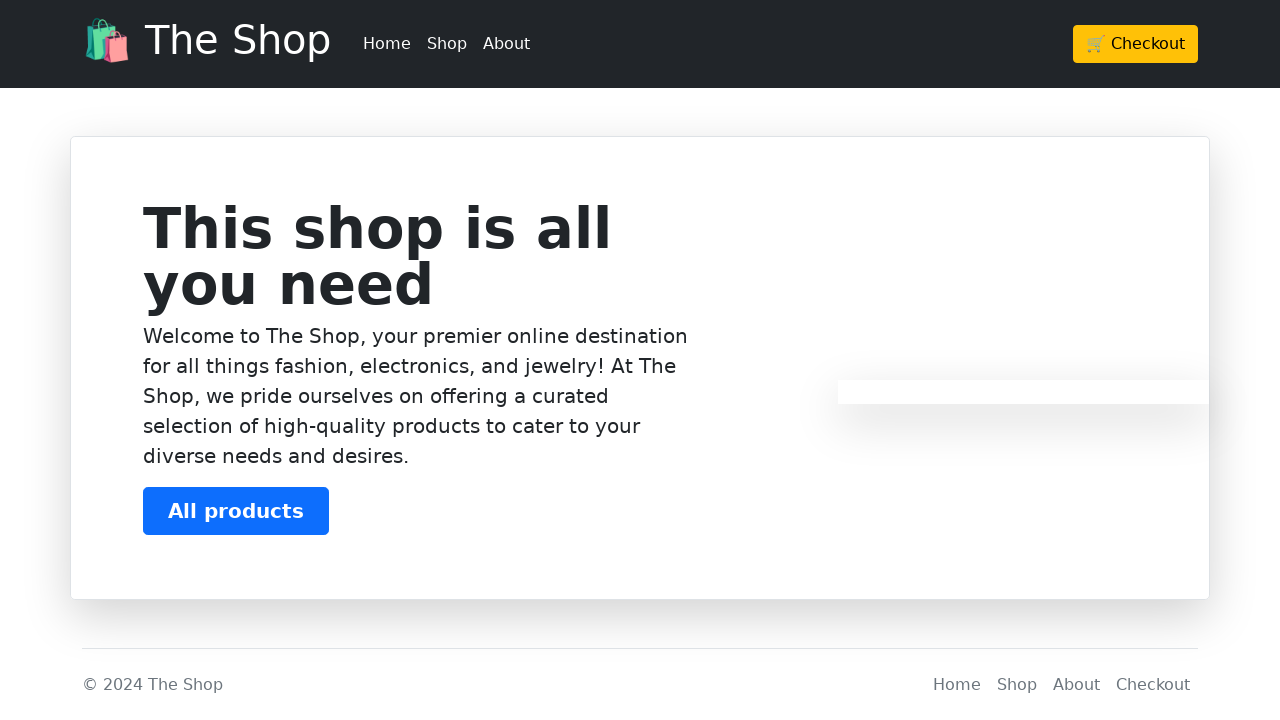

Navigated to home page and URL verified
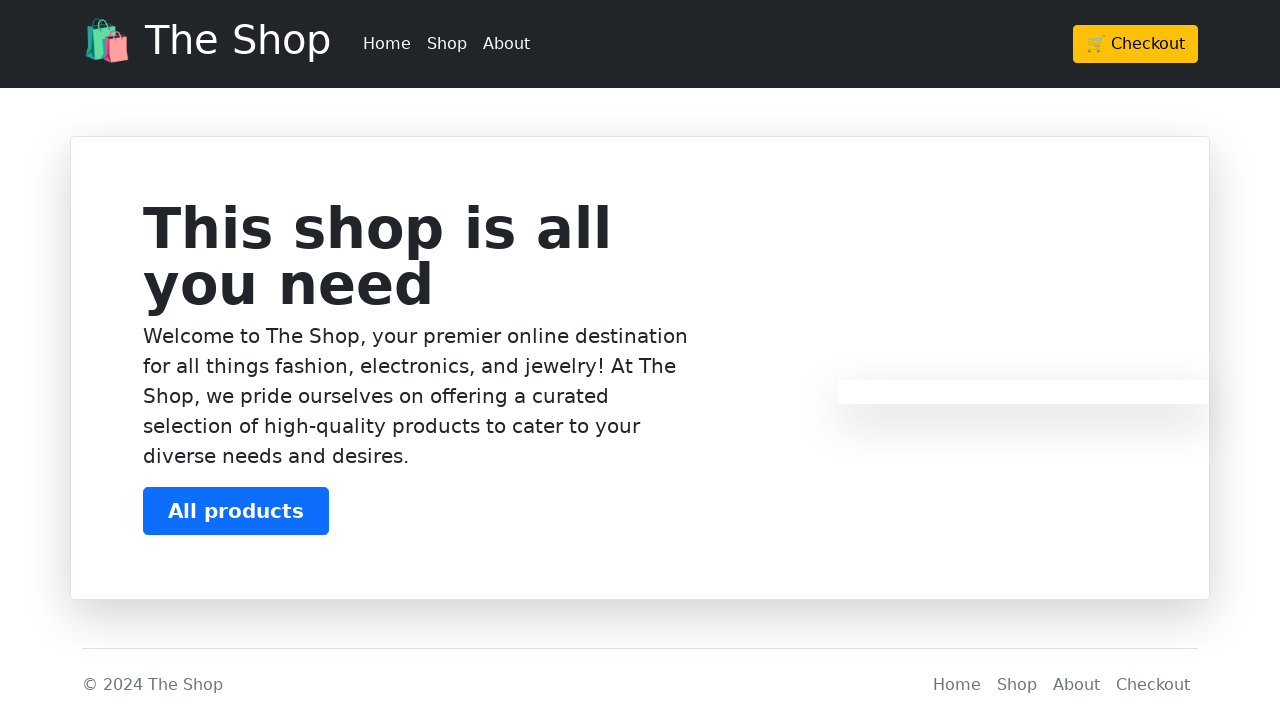

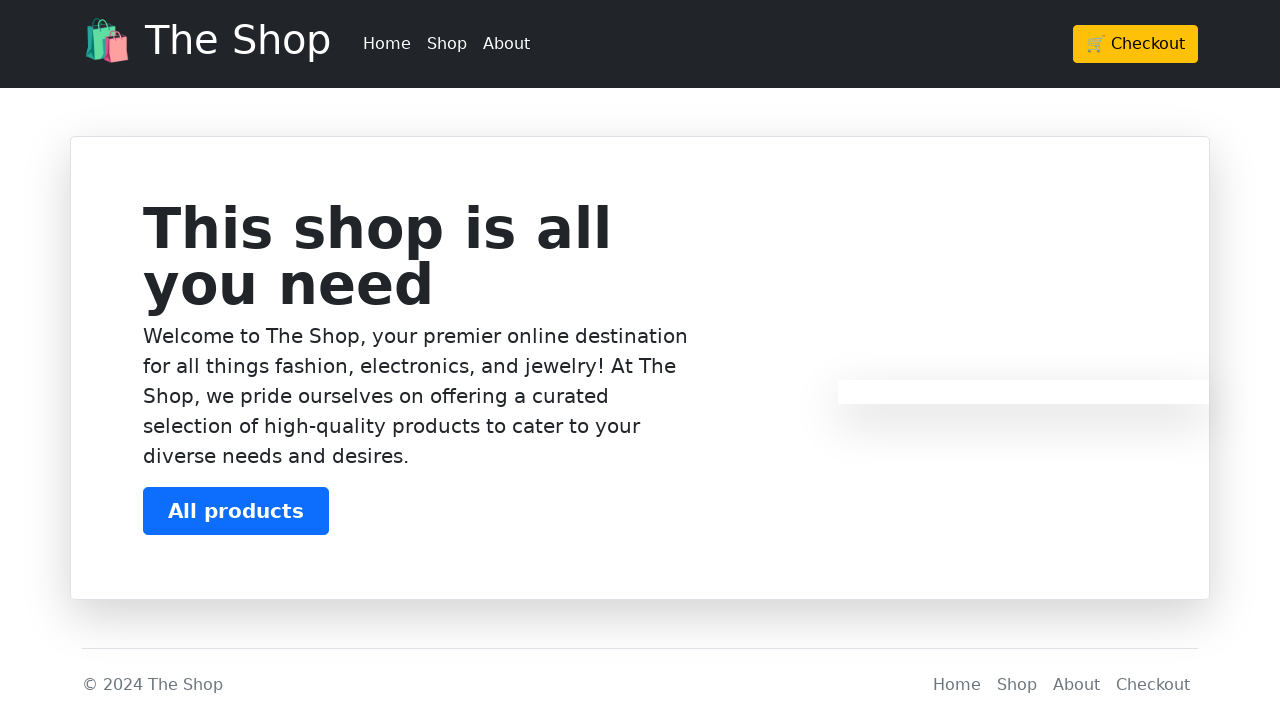